Simple navigation test that opens the Via travel website to verify the page loads successfully

Starting URL: https://in.via.com/

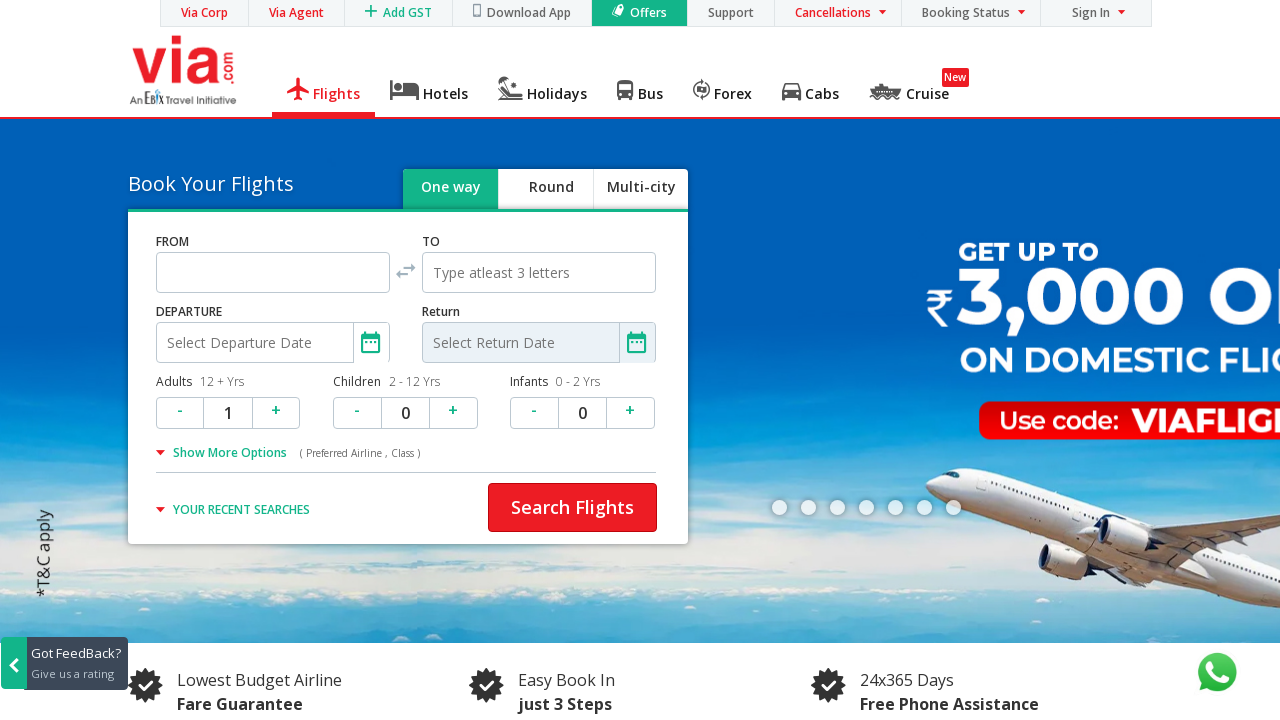

Waited for page to reach networkidle state
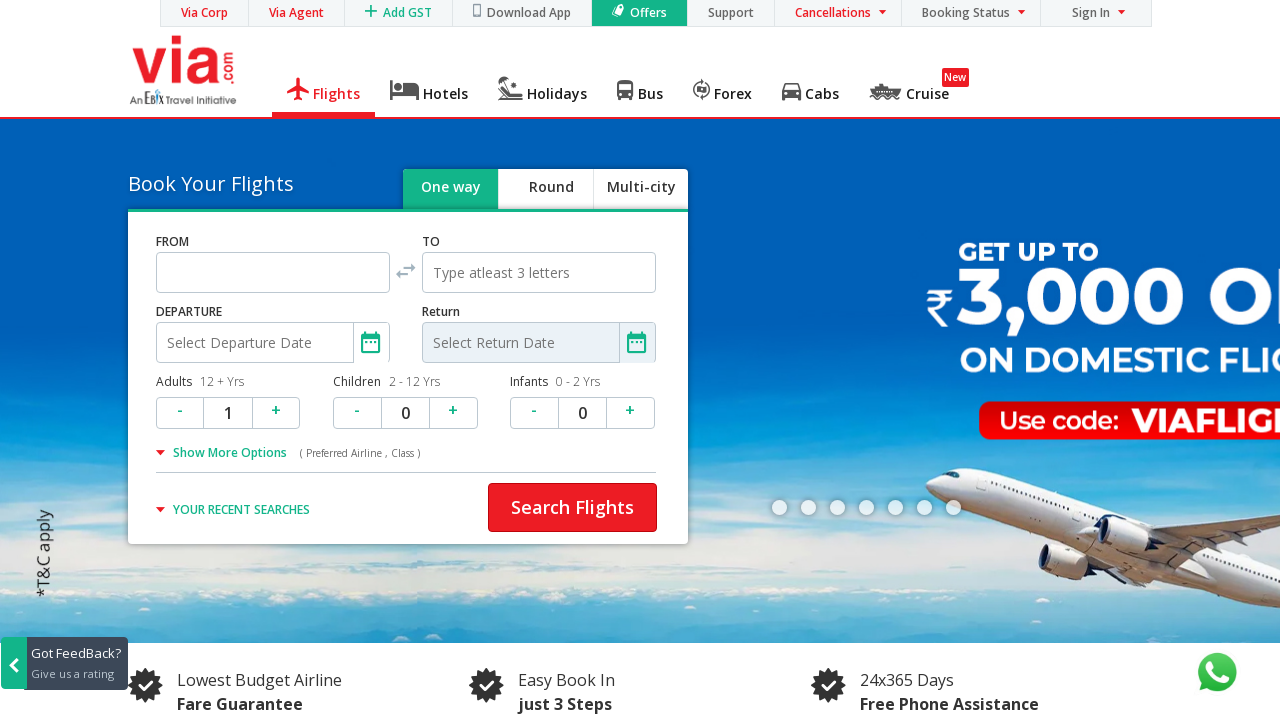

Verified body element is present on Via travel website
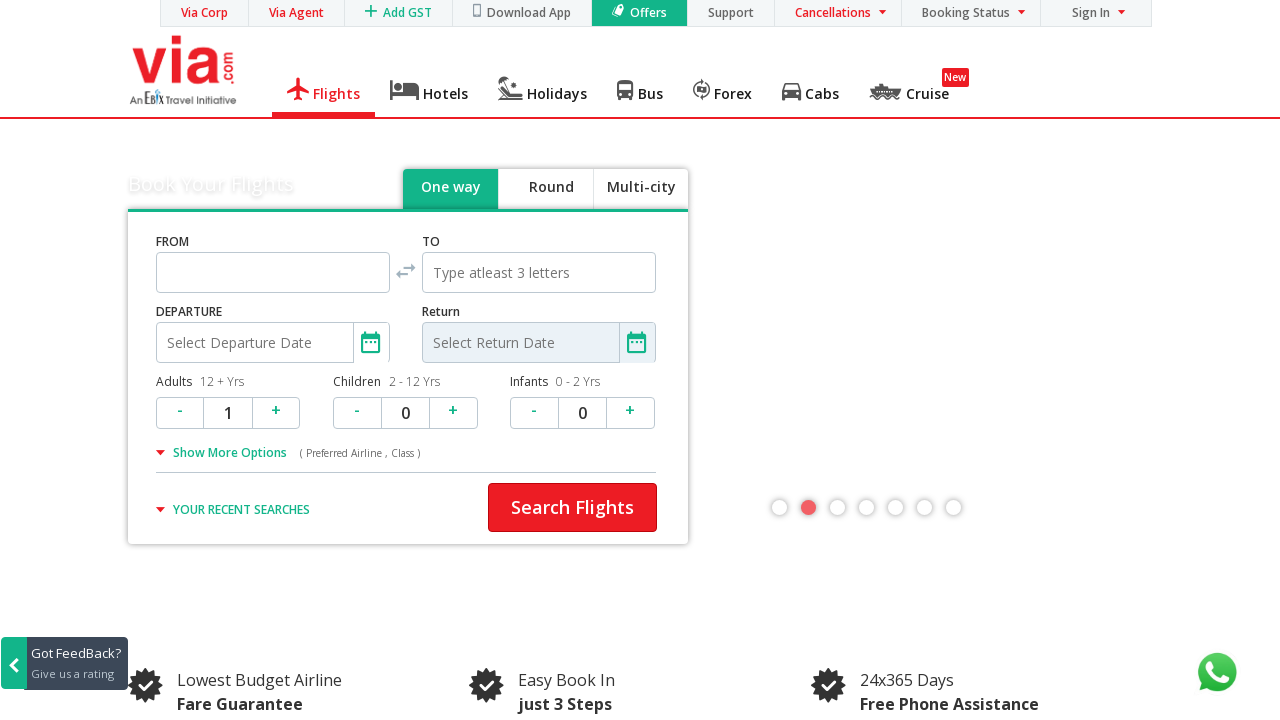

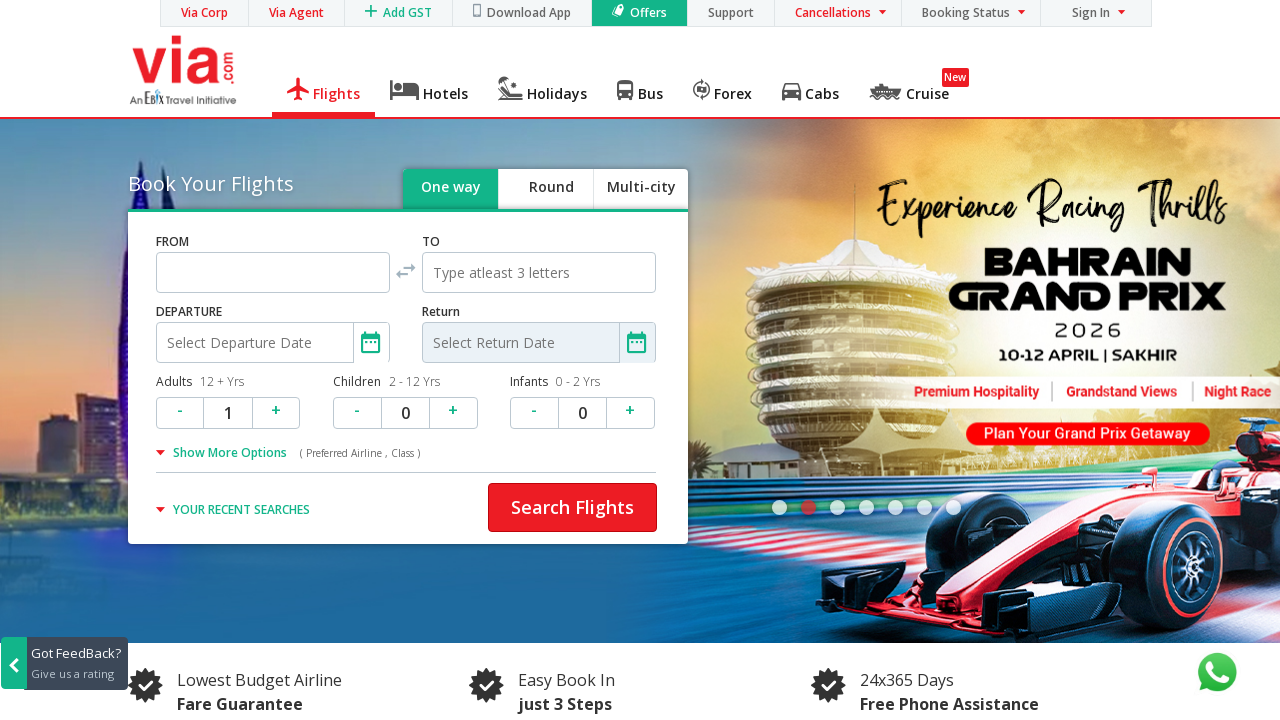